Tests the DemoQA Elements page by navigating to the Buttons section, clicking the "Click Me" button, and verifying the dynamic click message appears.

Starting URL: https://demoqa.com/elements

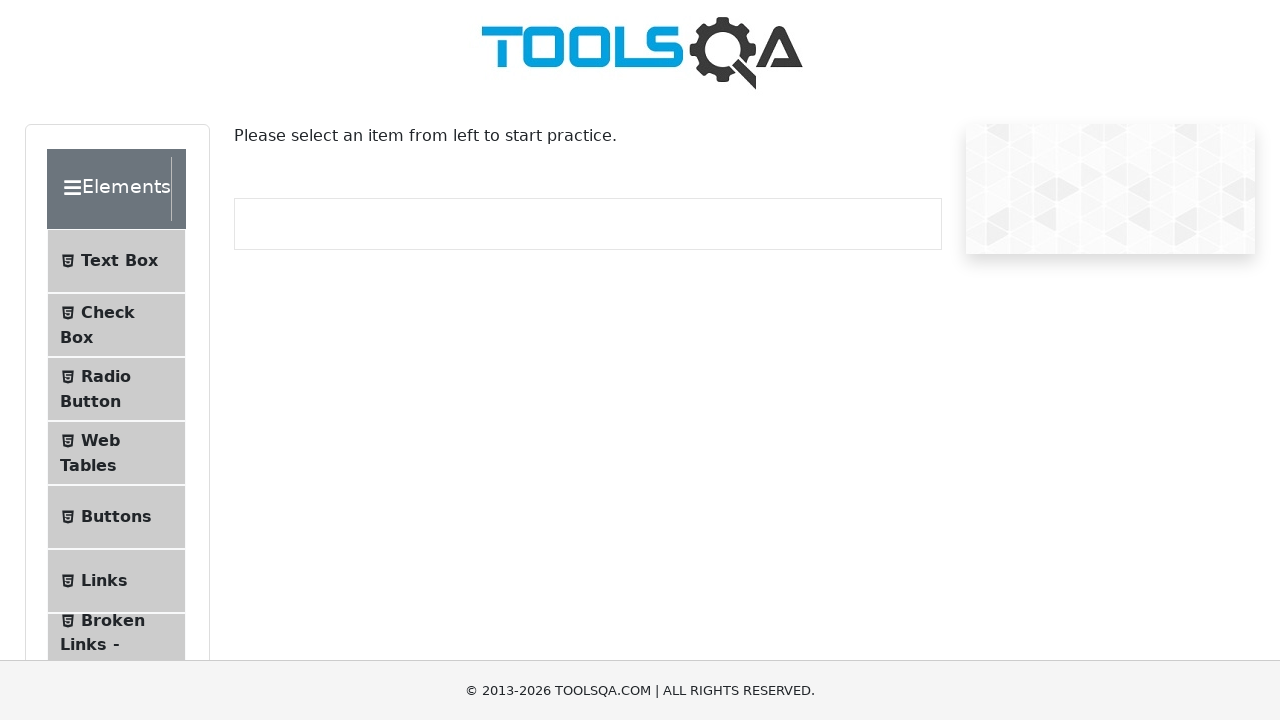

Clicked on 'Buttons' menu item at (116, 517) on #item-4
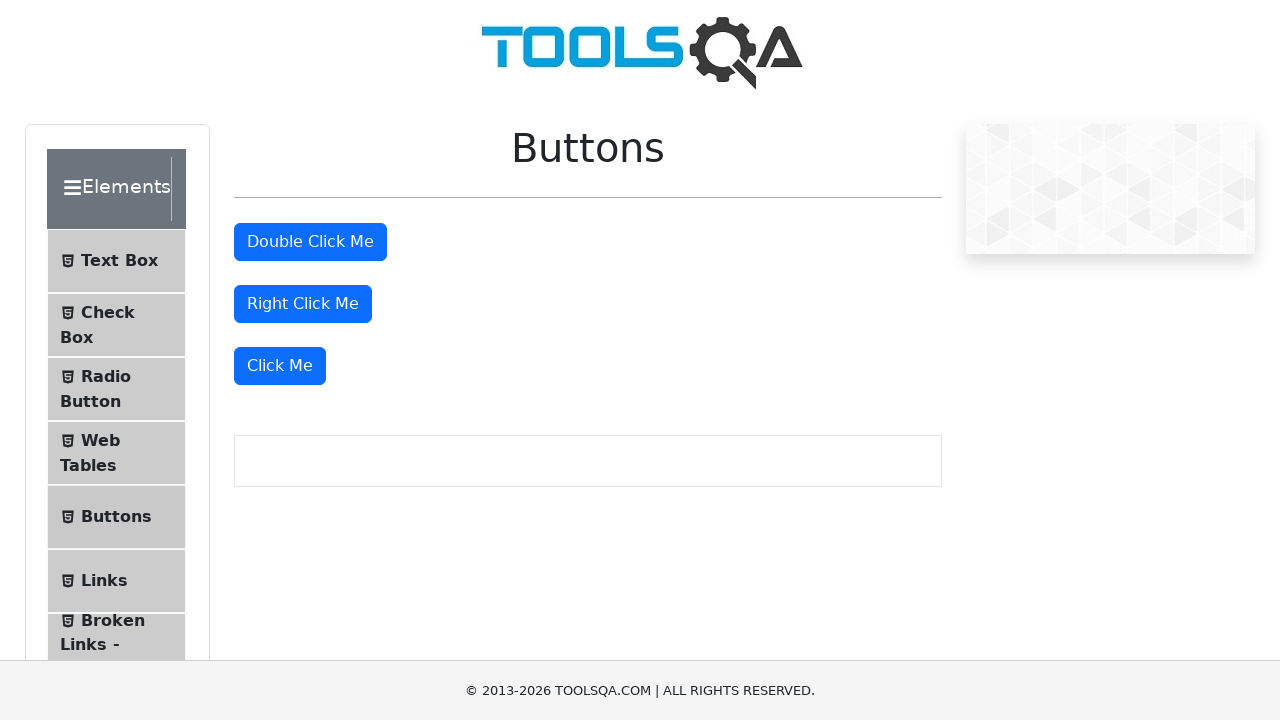

Clicked on 'Click Me' button at (280, 366) on xpath=//*[text()='Click Me']
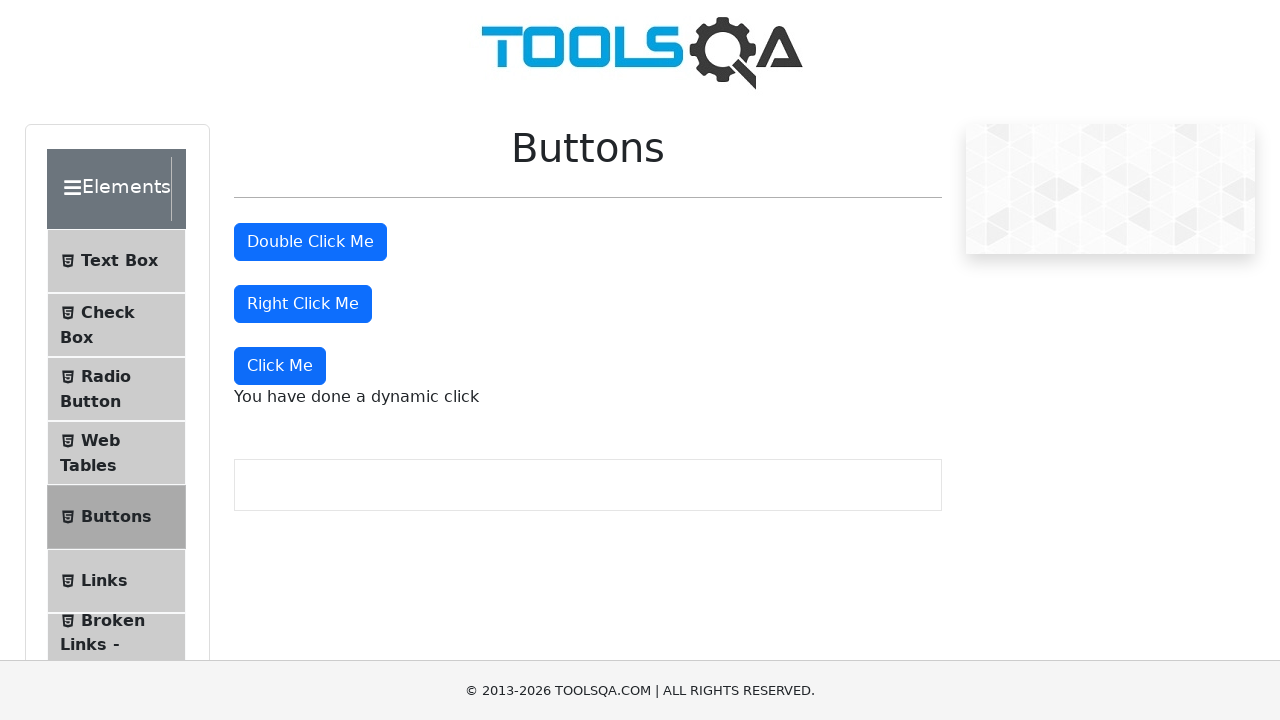

Dynamic click message appeared and was verified
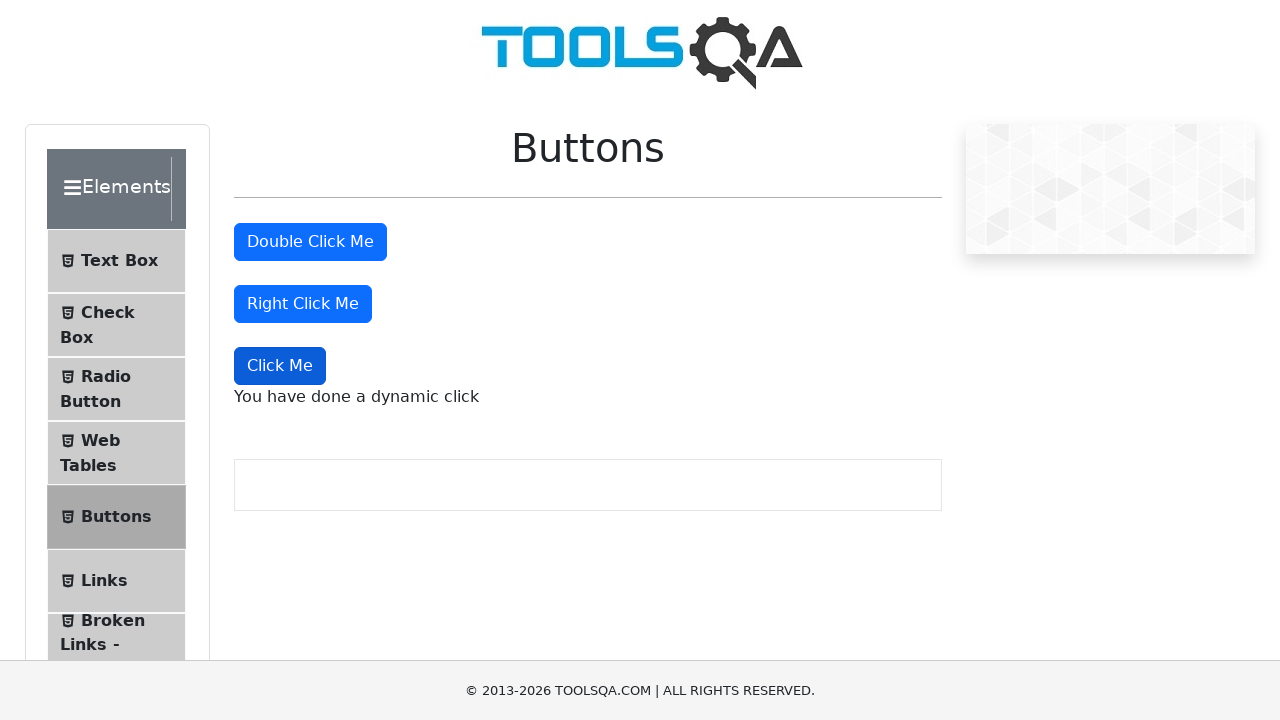

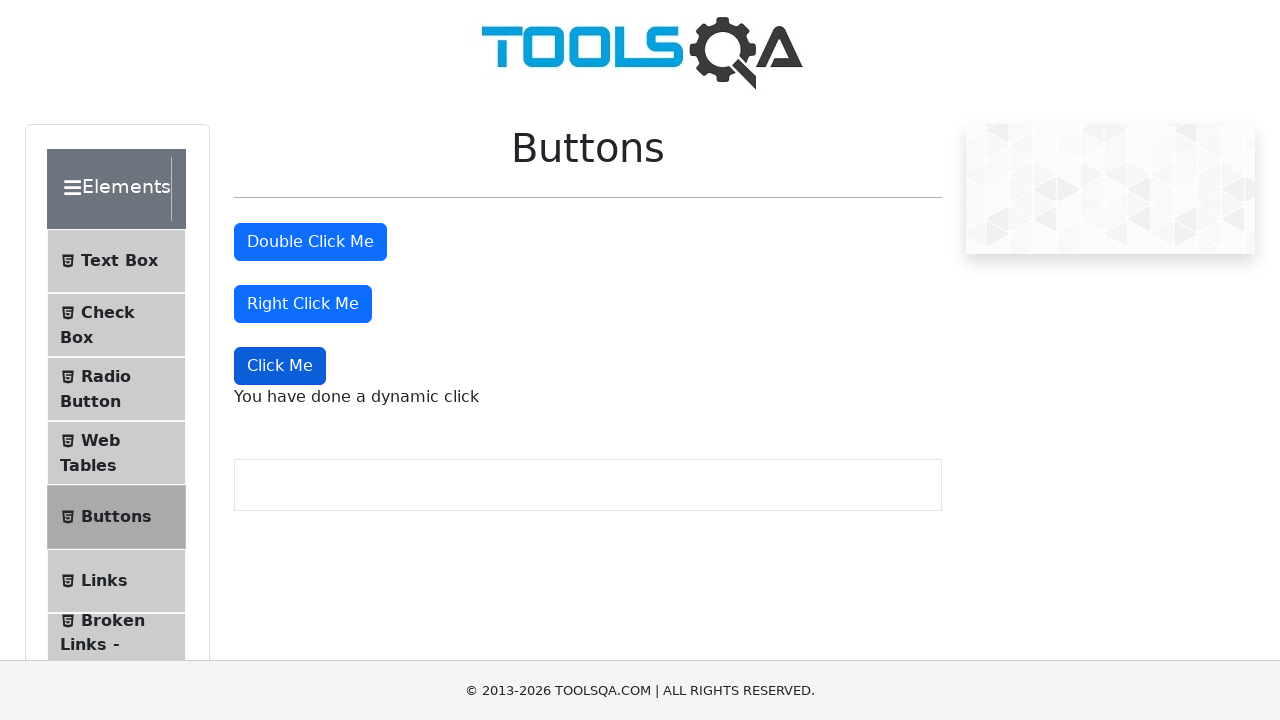